Tests mouse hover functionality by hovering over an avatar image and verifying that additional user information (caption) is displayed after the hover action.

Starting URL: http://the-internet.herokuapp.com/hovers

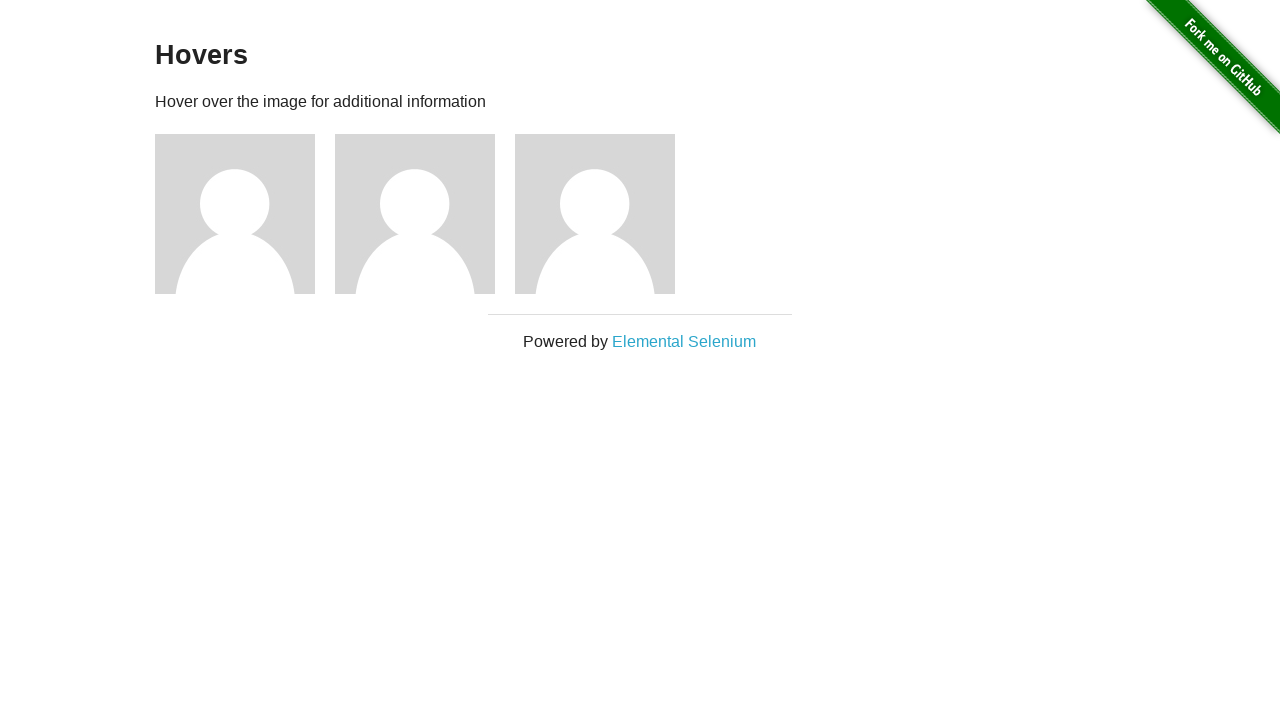

Located the first avatar element
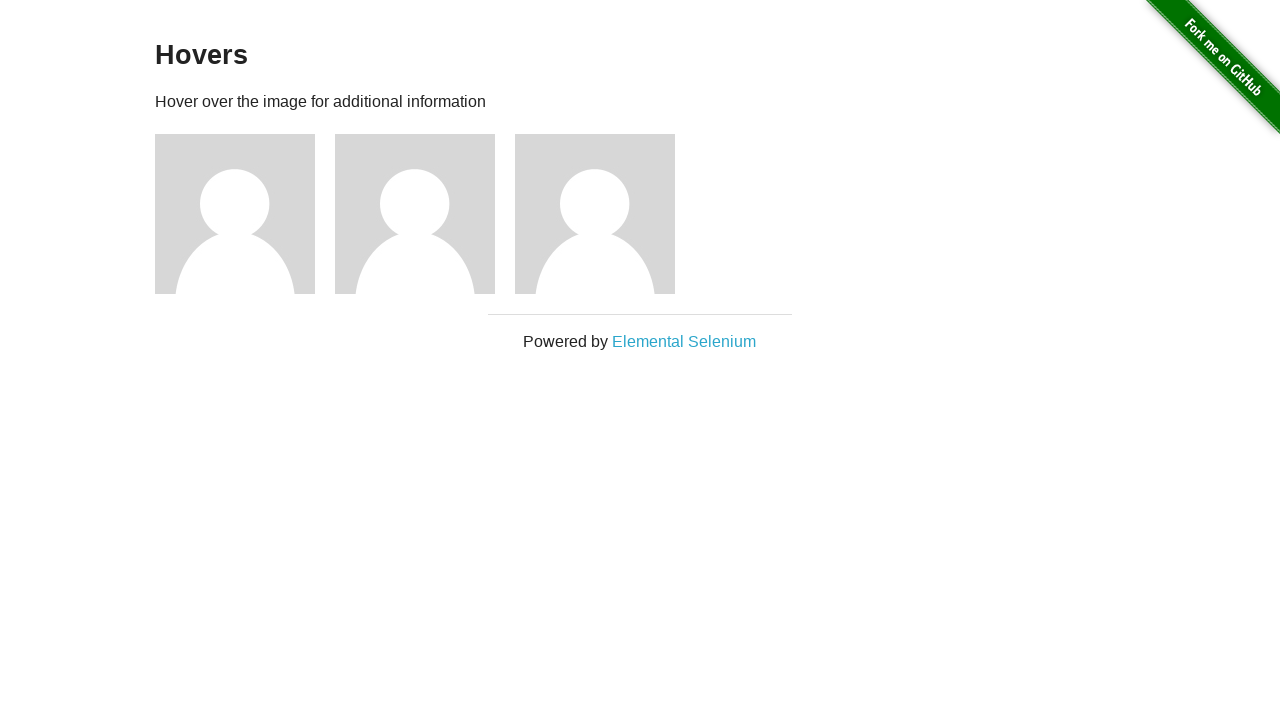

Hovered over the avatar image at (245, 214) on .figure >> nth=0
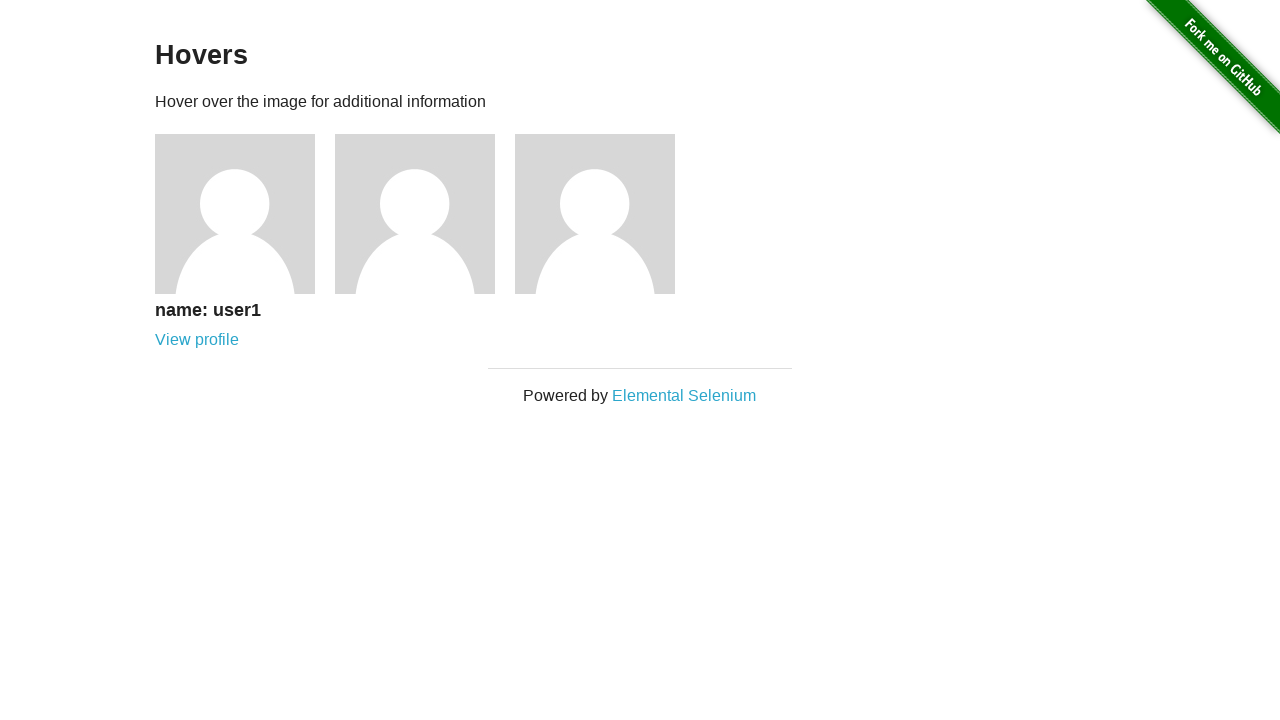

Located the caption element
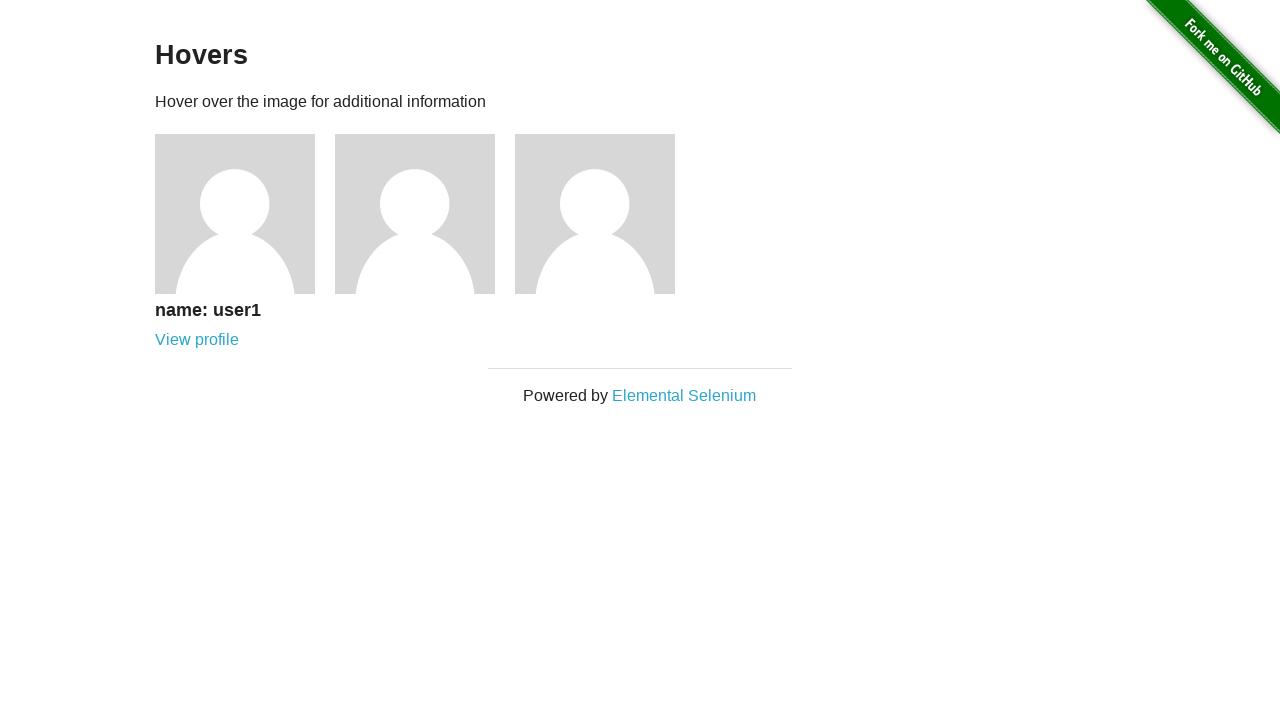

Verified that the caption is visible after hover action
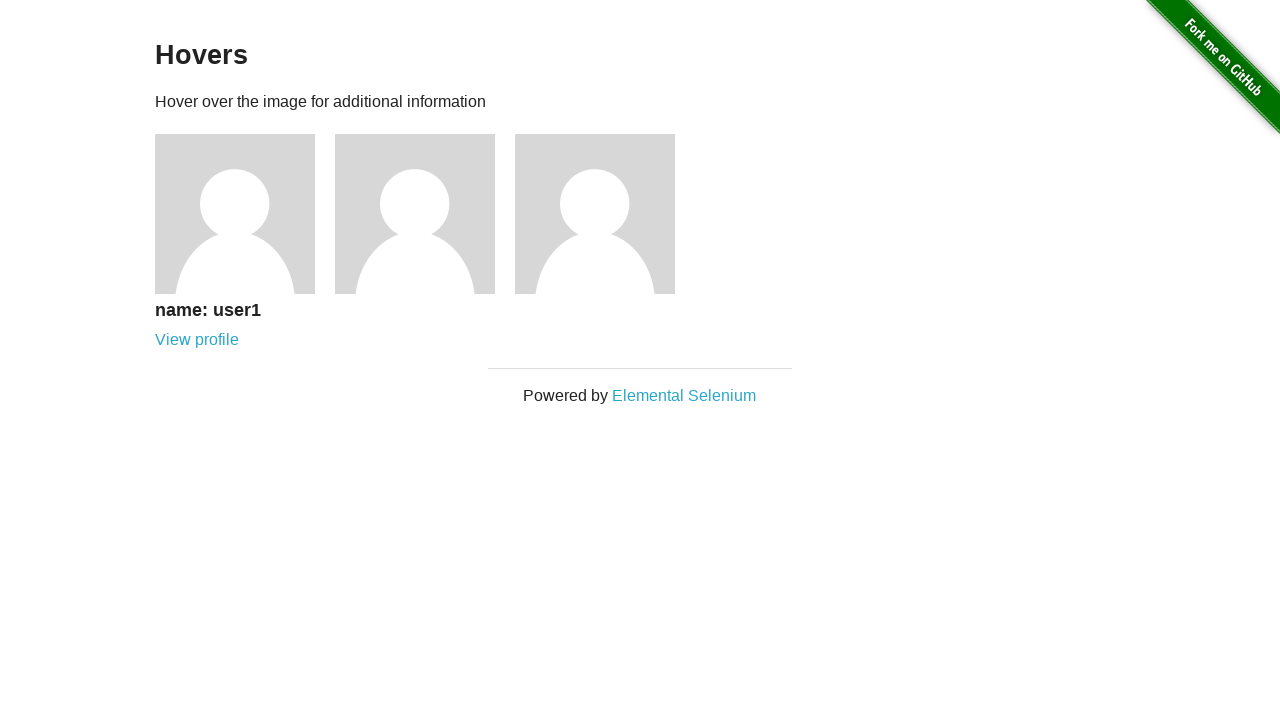

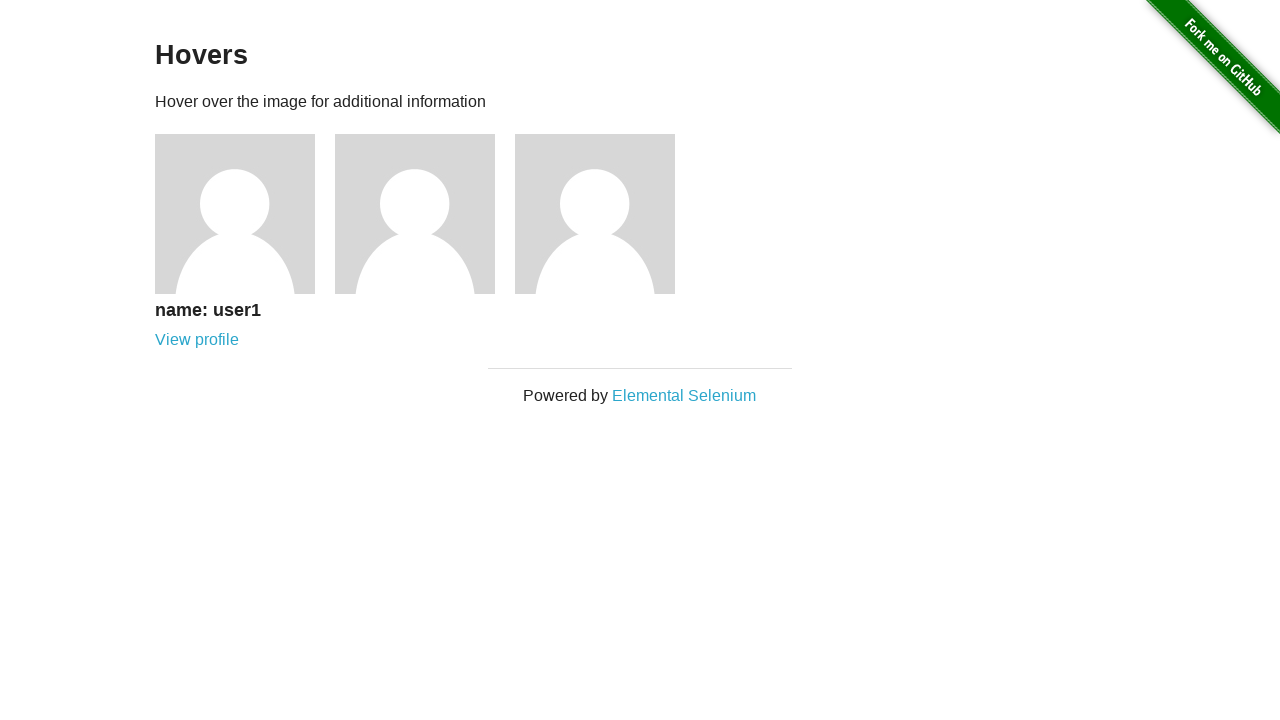